Tests double-click and right-click button interactions in the Buttons section

Starting URL: https://demoqa.com/

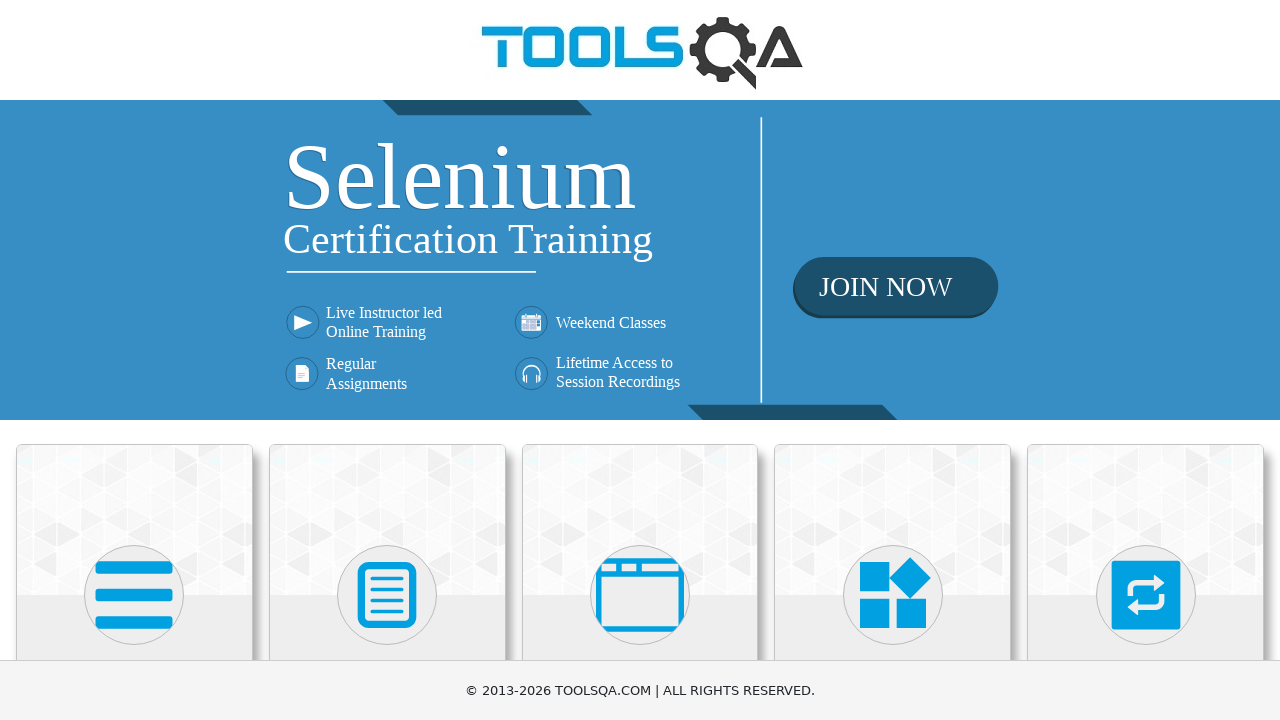

Clicked on Elements card at (134, 360) on text=Elements
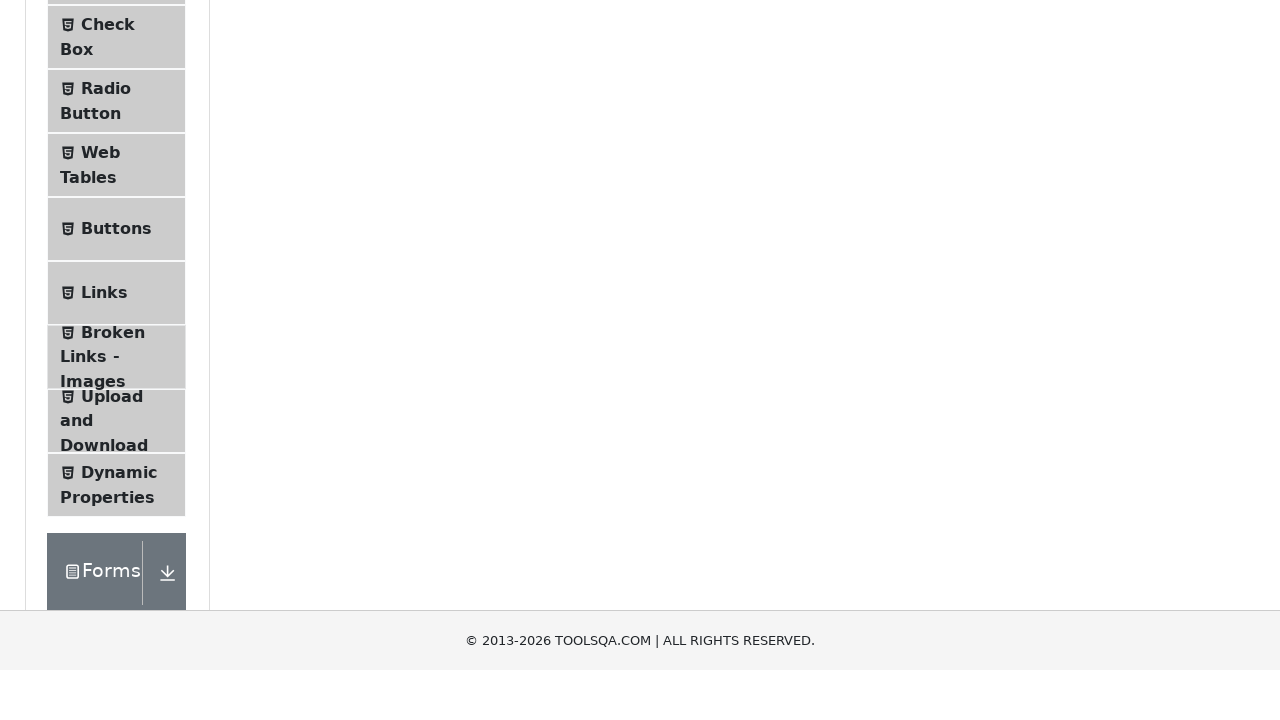

Clicked on Buttons menu item at (116, 517) on text=Buttons
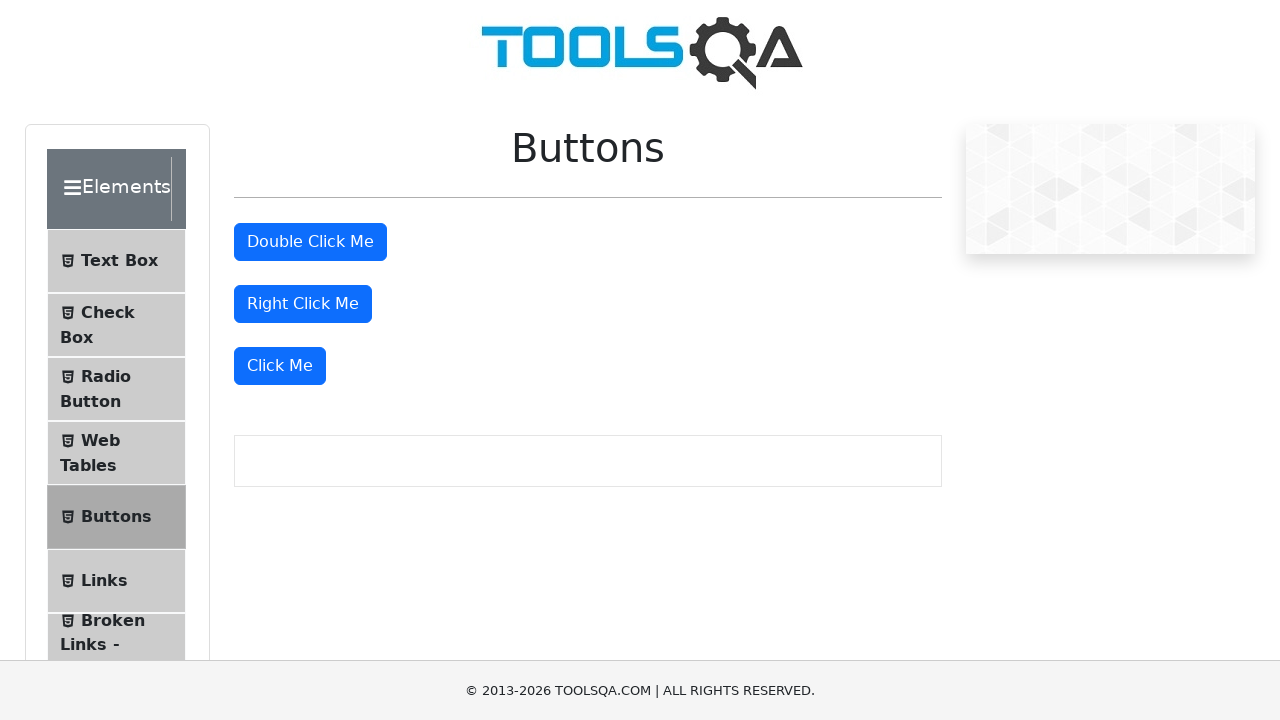

Double-clicked the Double Click Me button at (310, 242) on #doubleClickBtn
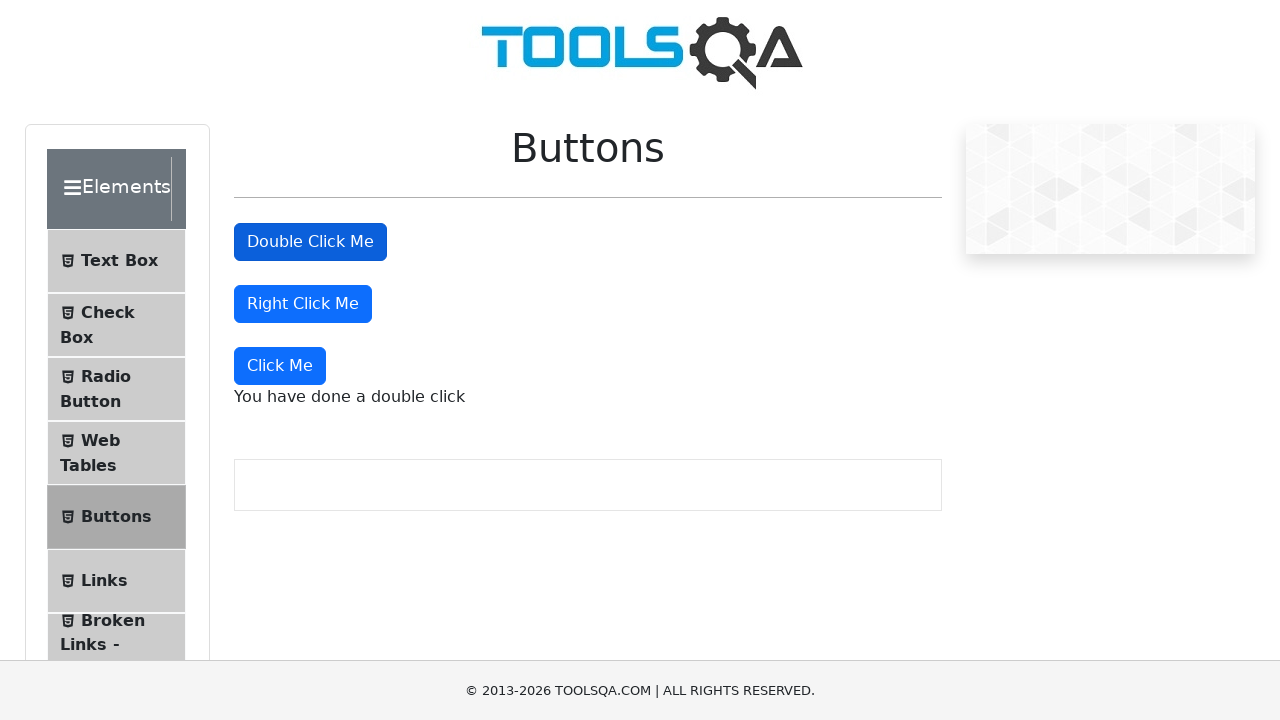

Right-clicked the Right Click Me button at (303, 304) on #rightClickBtn
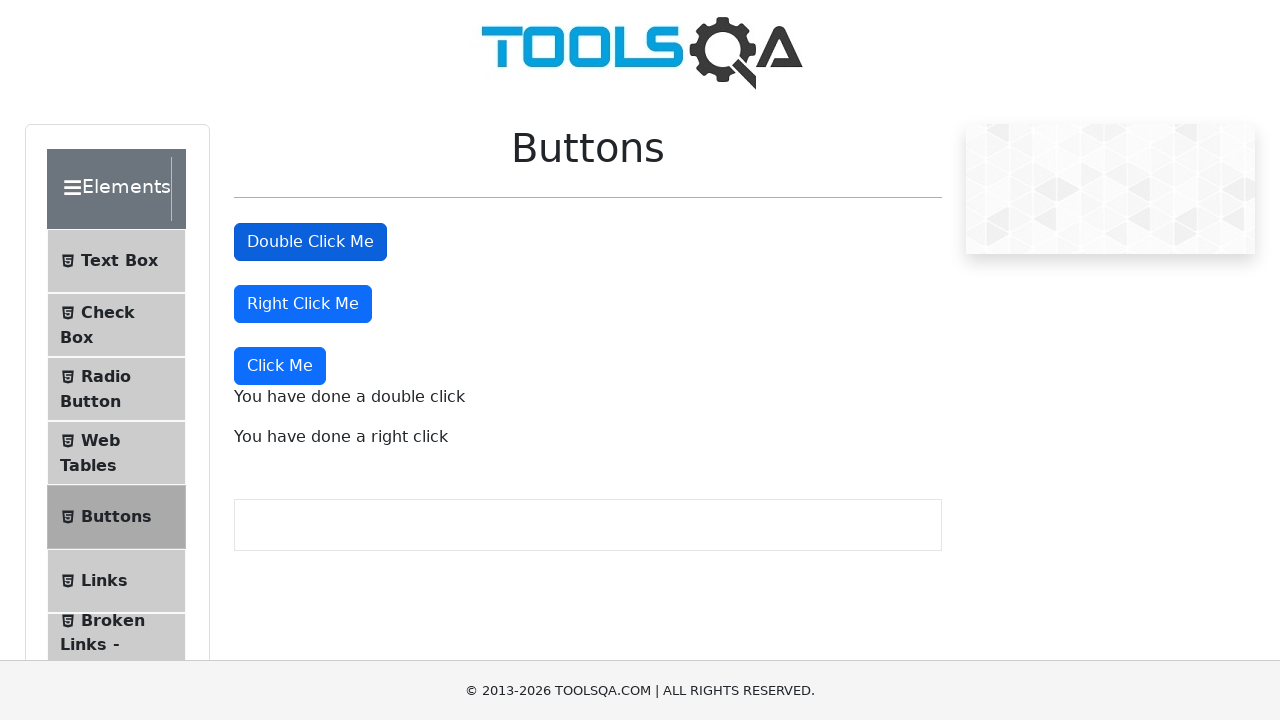

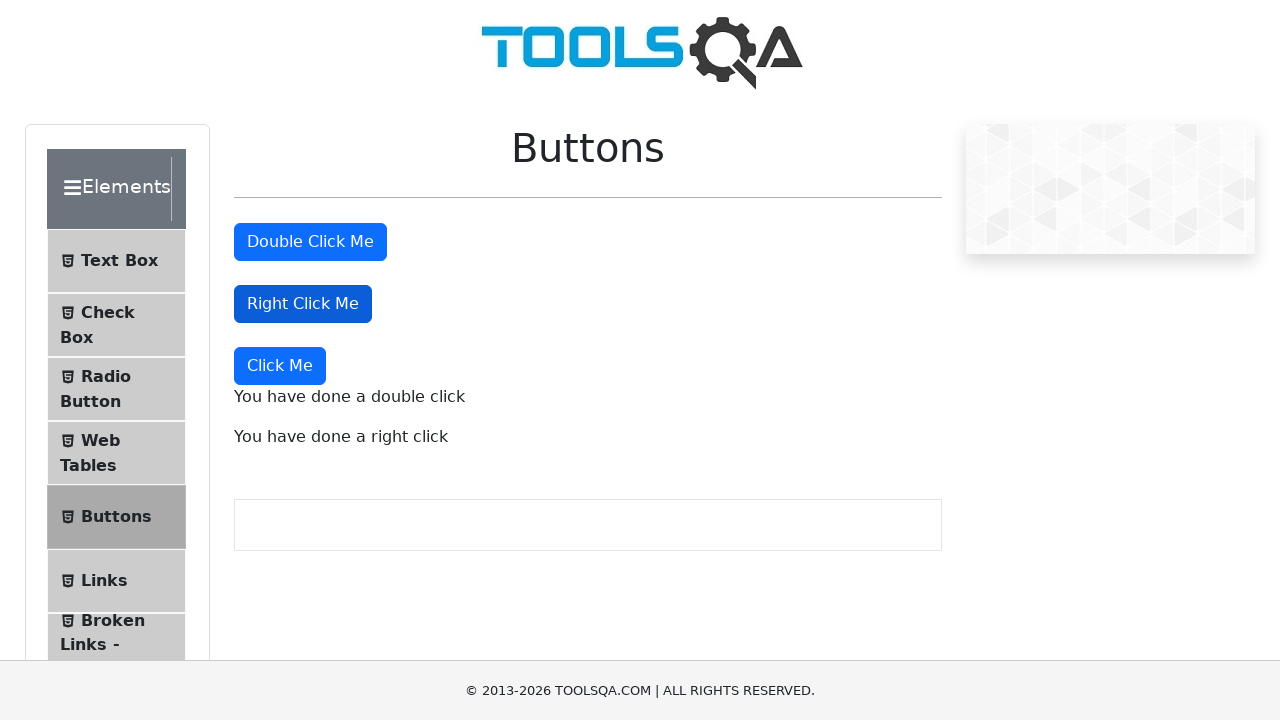